Tests radio button functionality by finding radio buttons with a specific name attribute and clicking the first one that has type="radio"

Starting URL: http://www.echoecho.com/htmlforms10.htm

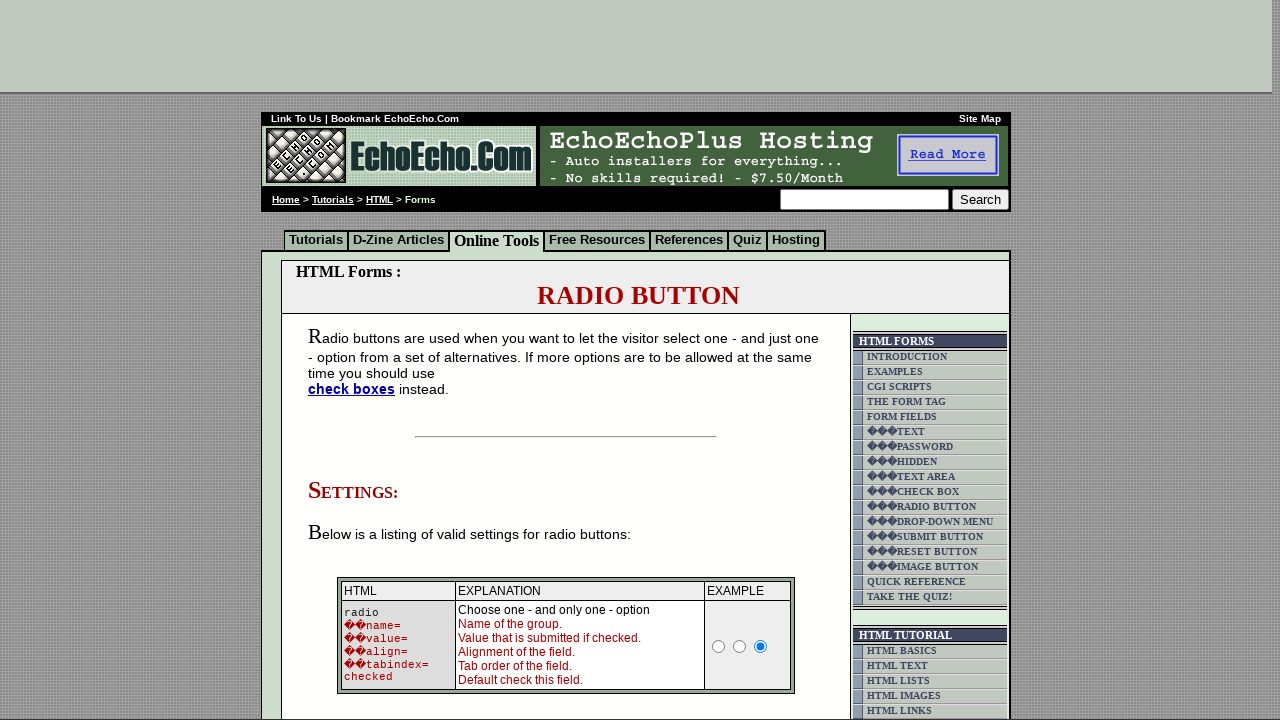

Waited 12 seconds for page to load completely
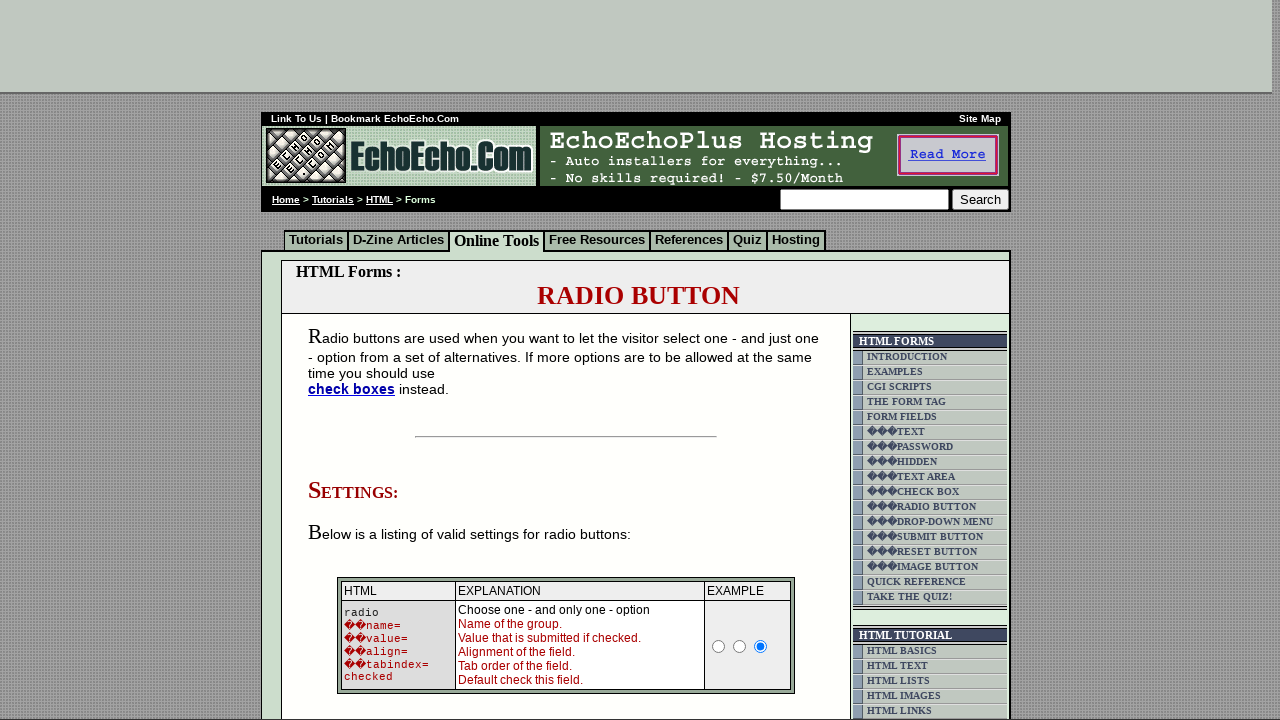

Found all radio button elements with name='radio1'
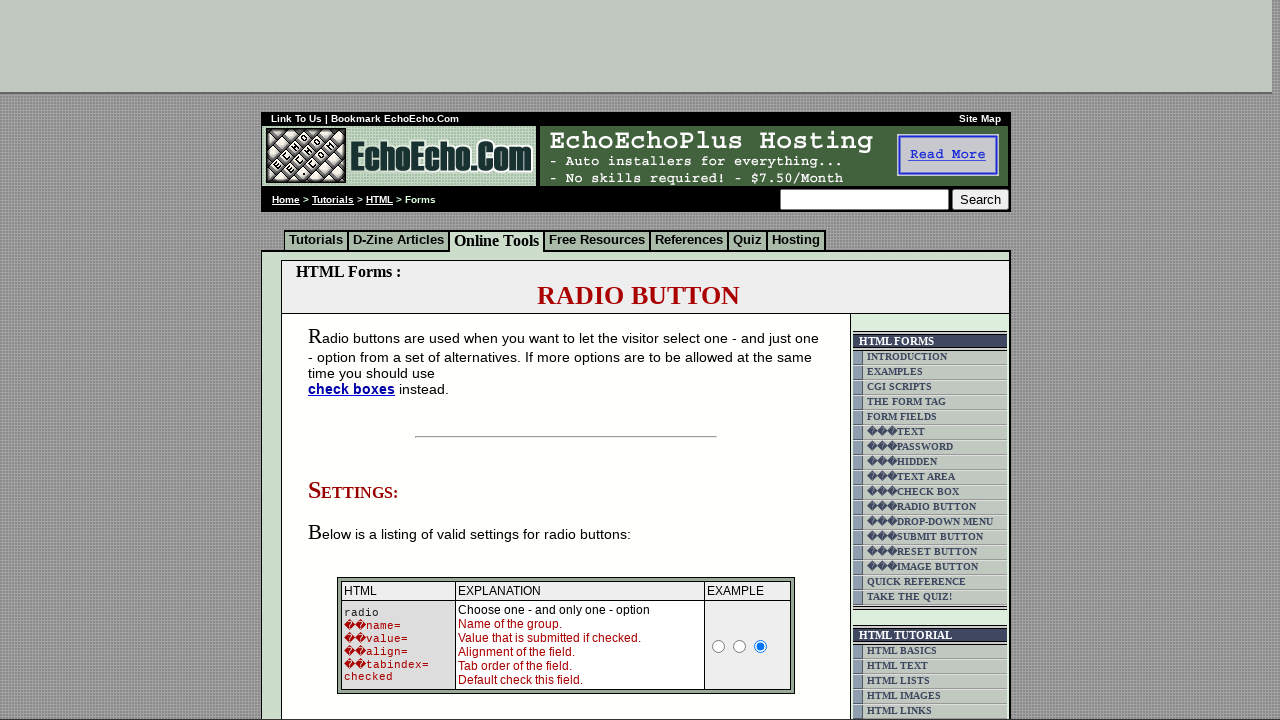

Counted 3 radio button elements
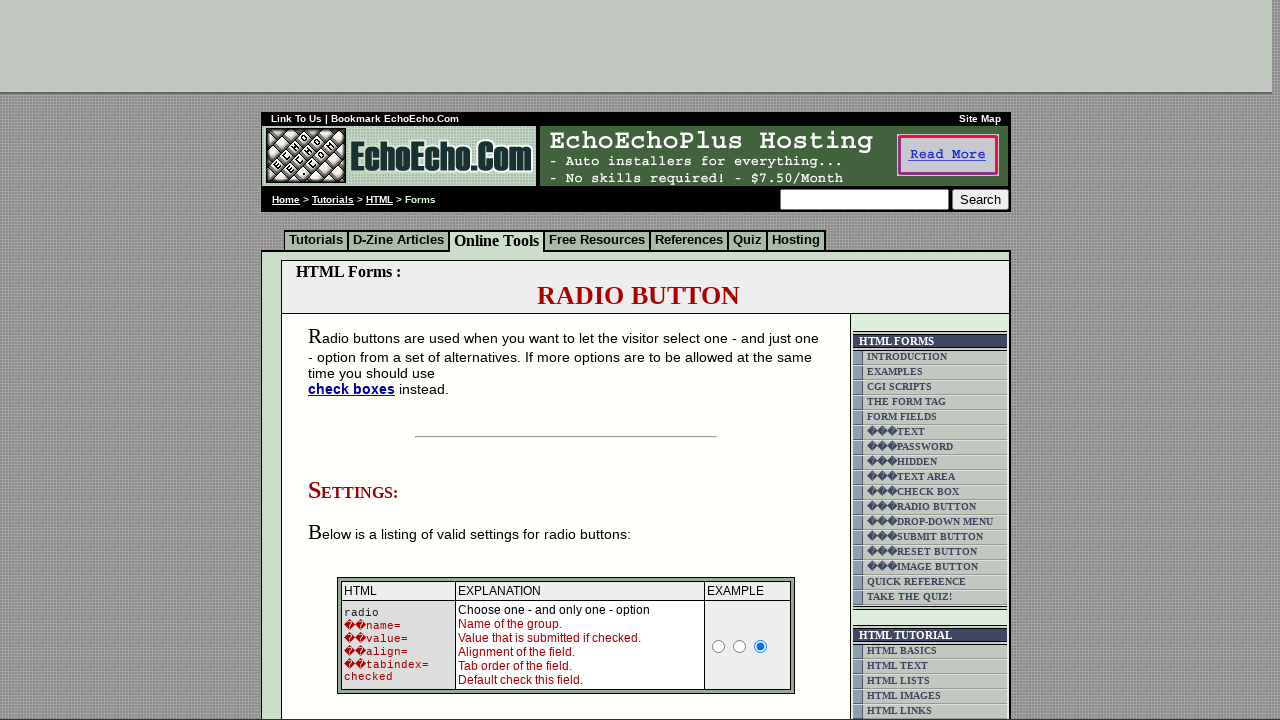

Checked type attribute of radio button: 'radio'
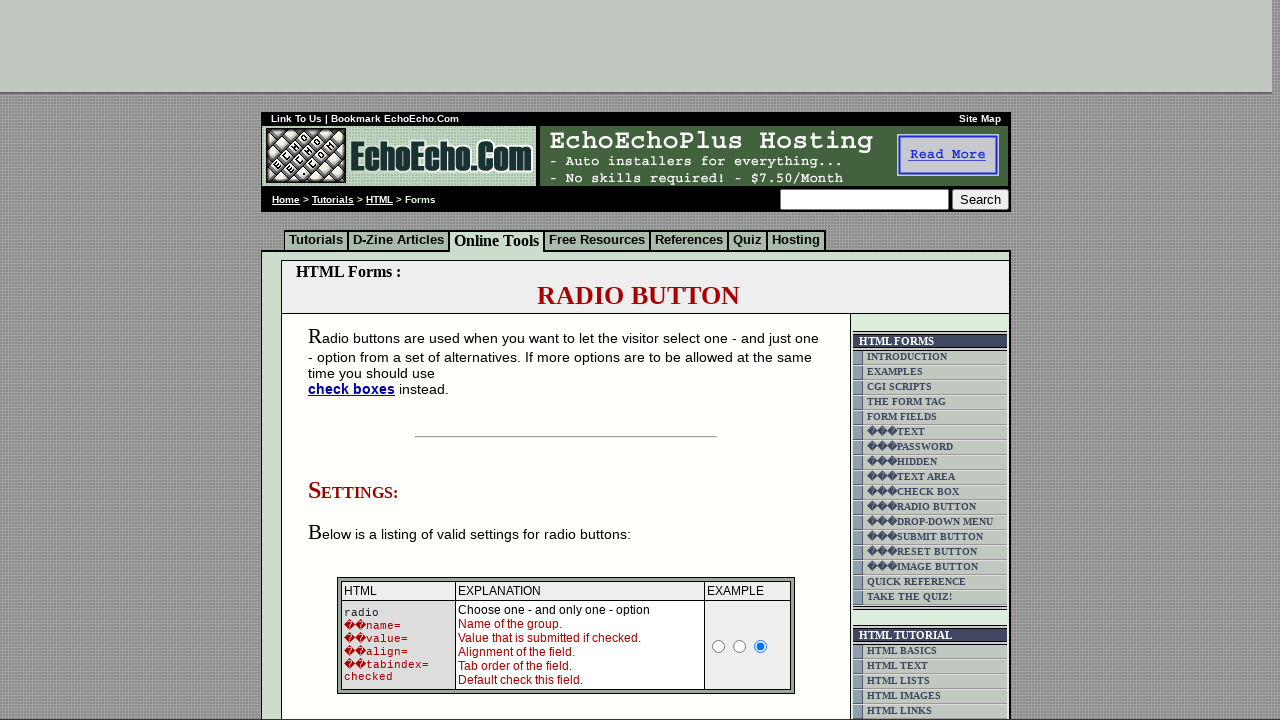

Clicked first radio button with type='radio' at (719, 646) on input[name="radio1"] >> nth=0
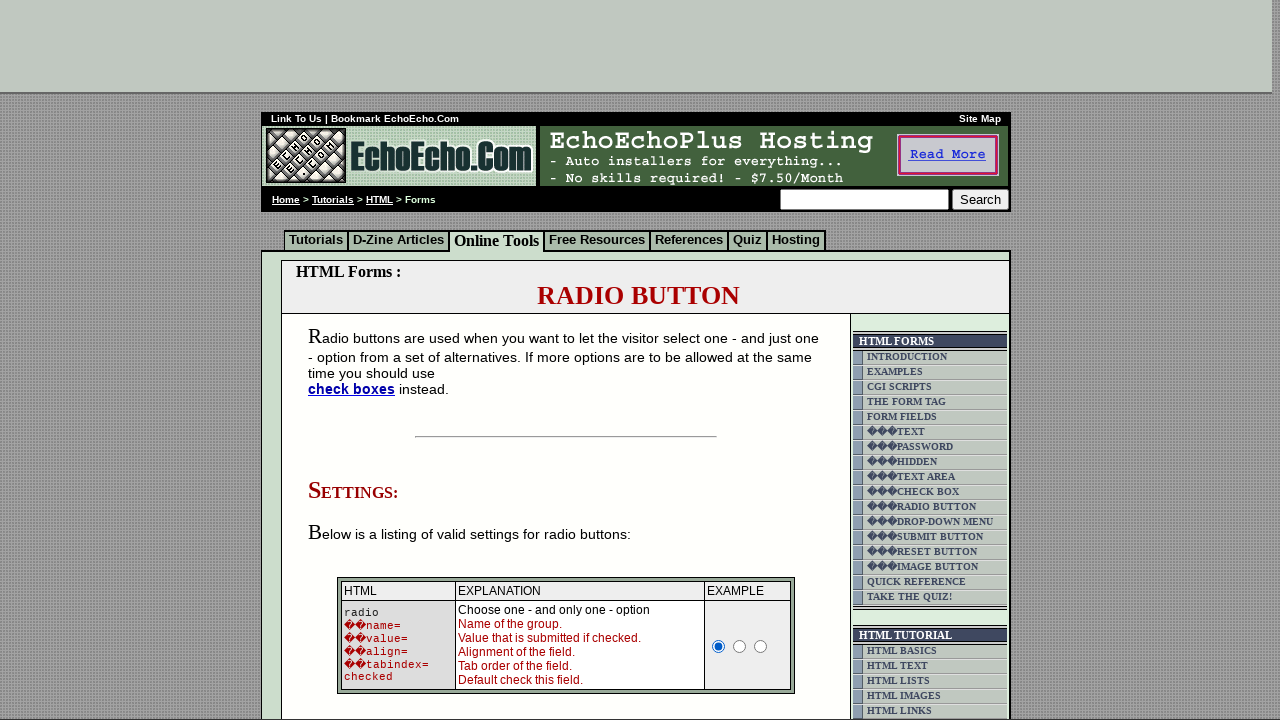

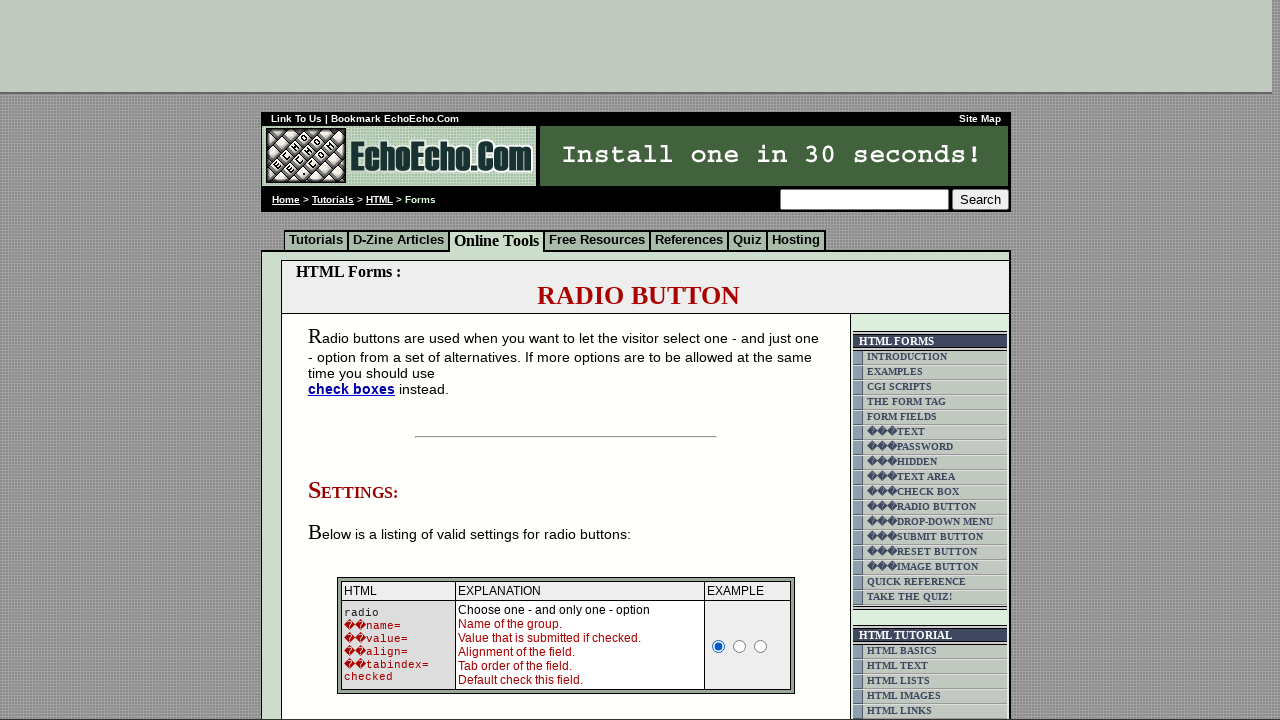